Tests web table interactions on a practice automation page by scrolling to a table element and verifying table rows and columns are present and accessible.

Starting URL: https://rahulshettyacademy.com/AutomationPractice/

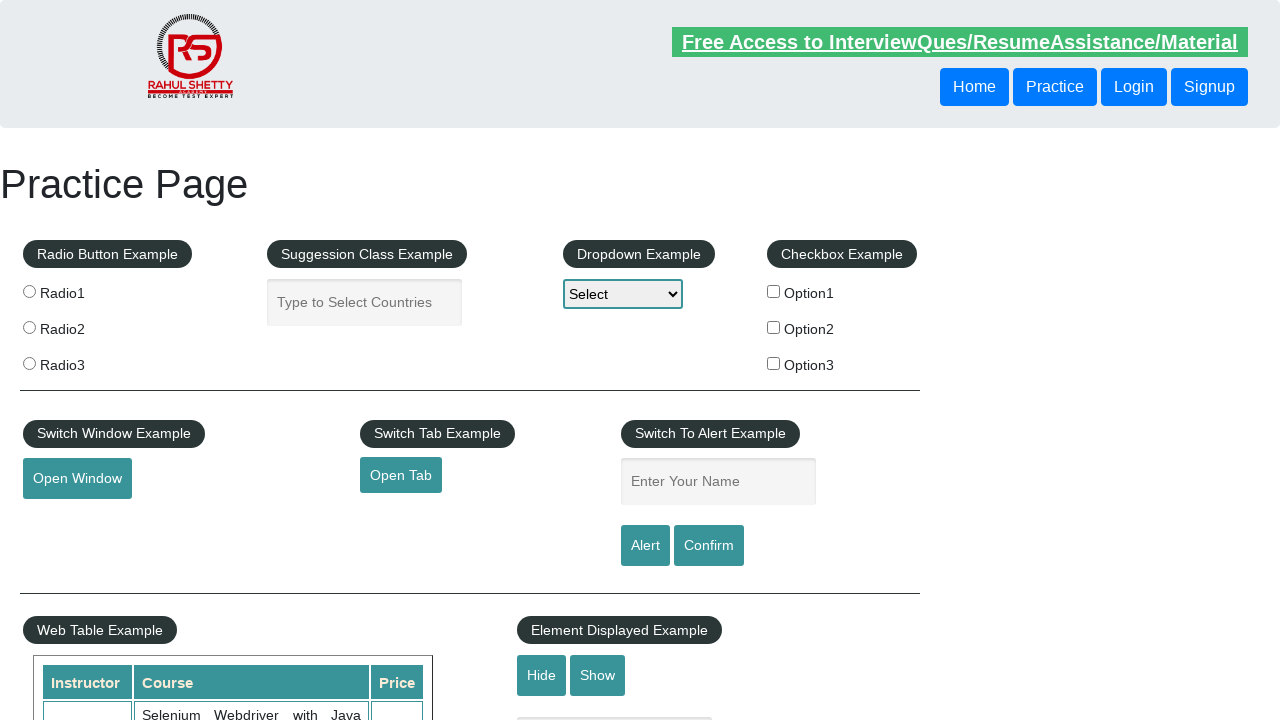

Waited for courses table to be present
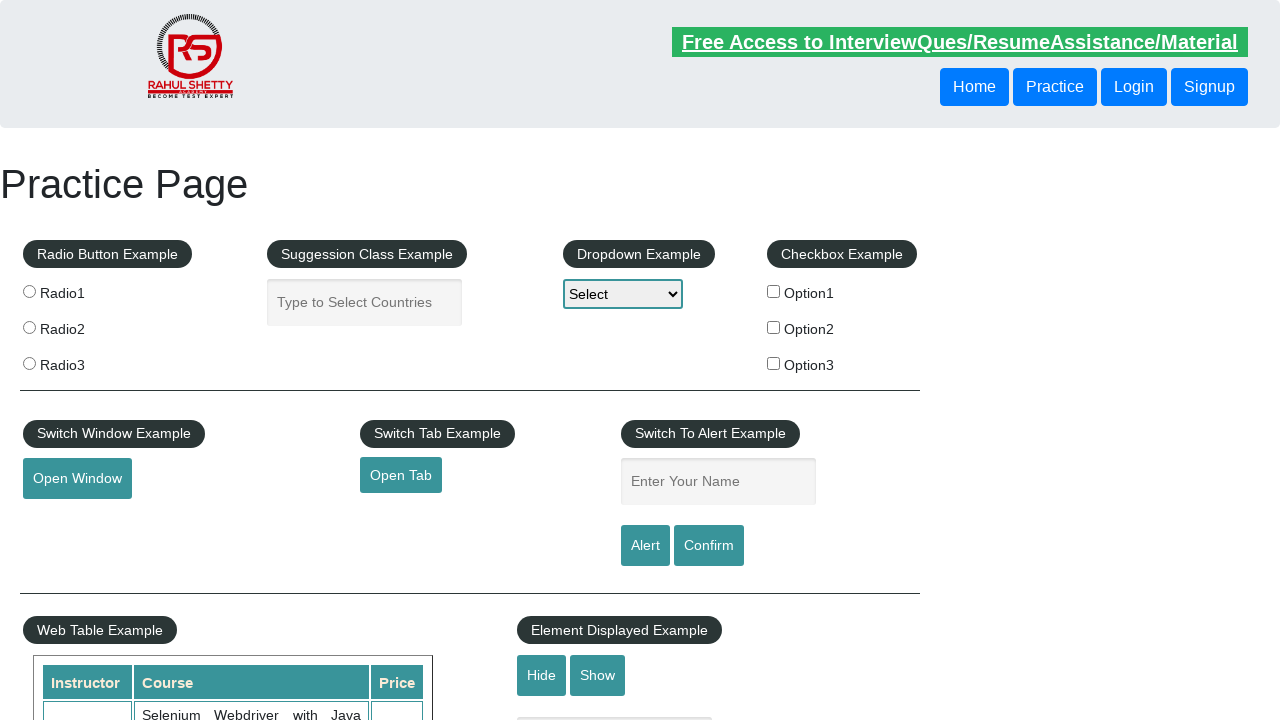

Scrolled courses table into view
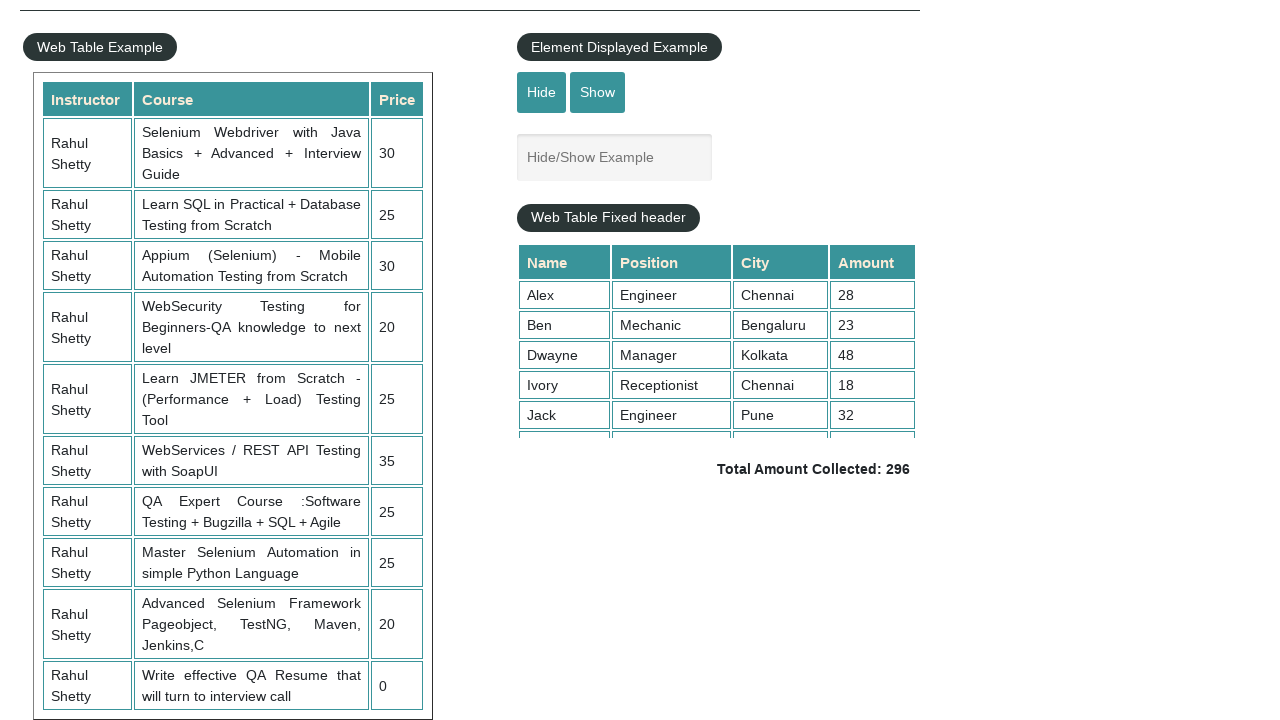

Verified table rows are loaded and accessible
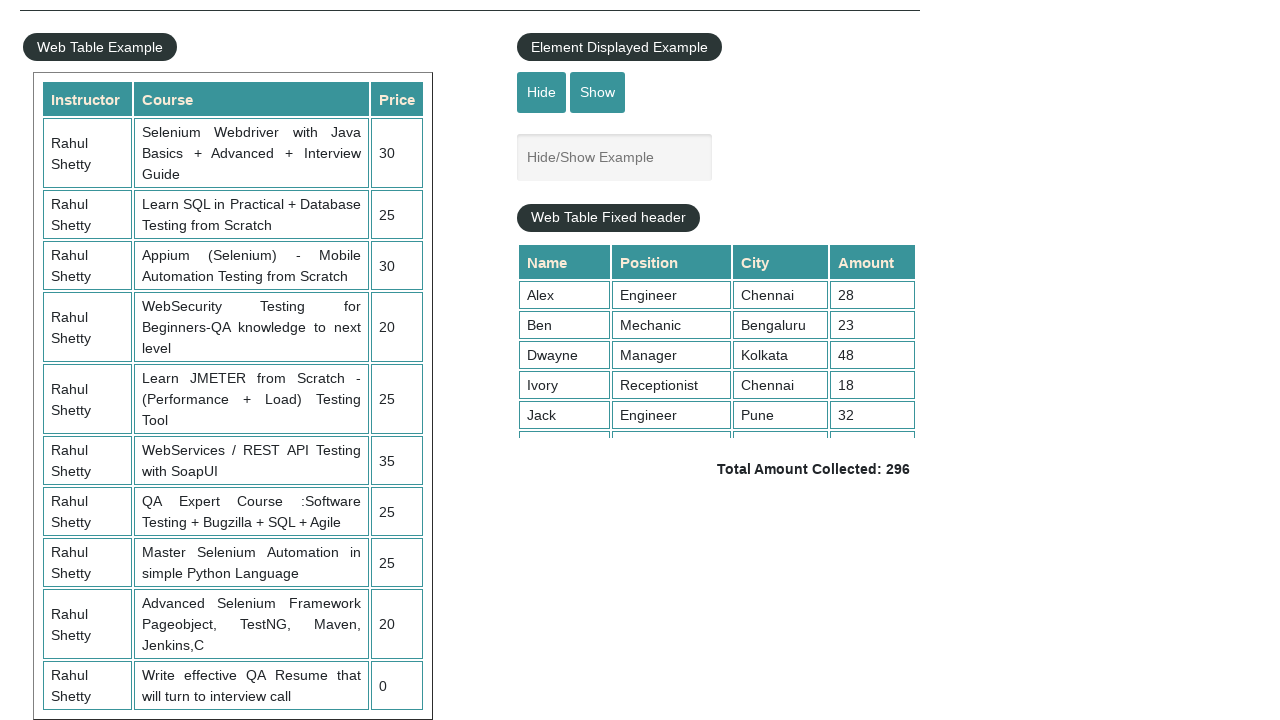

Verified table-display table columns are present
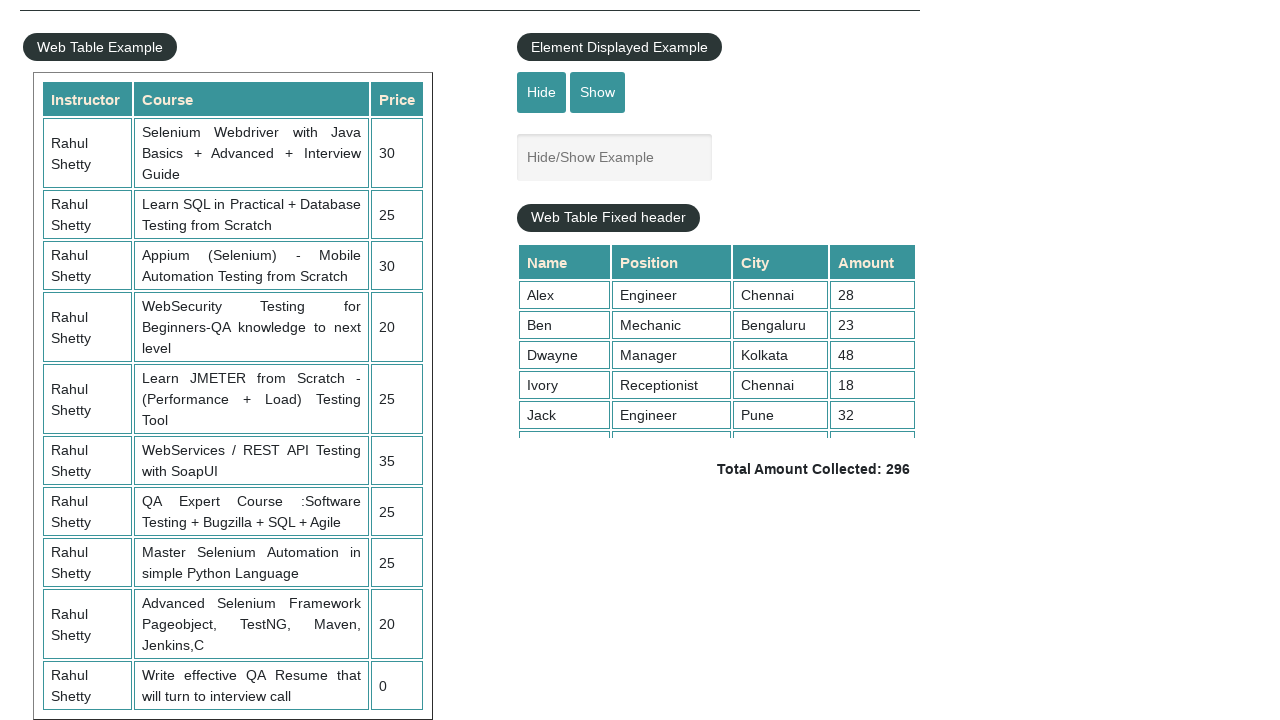

Verified table navigation by accessing 3rd row
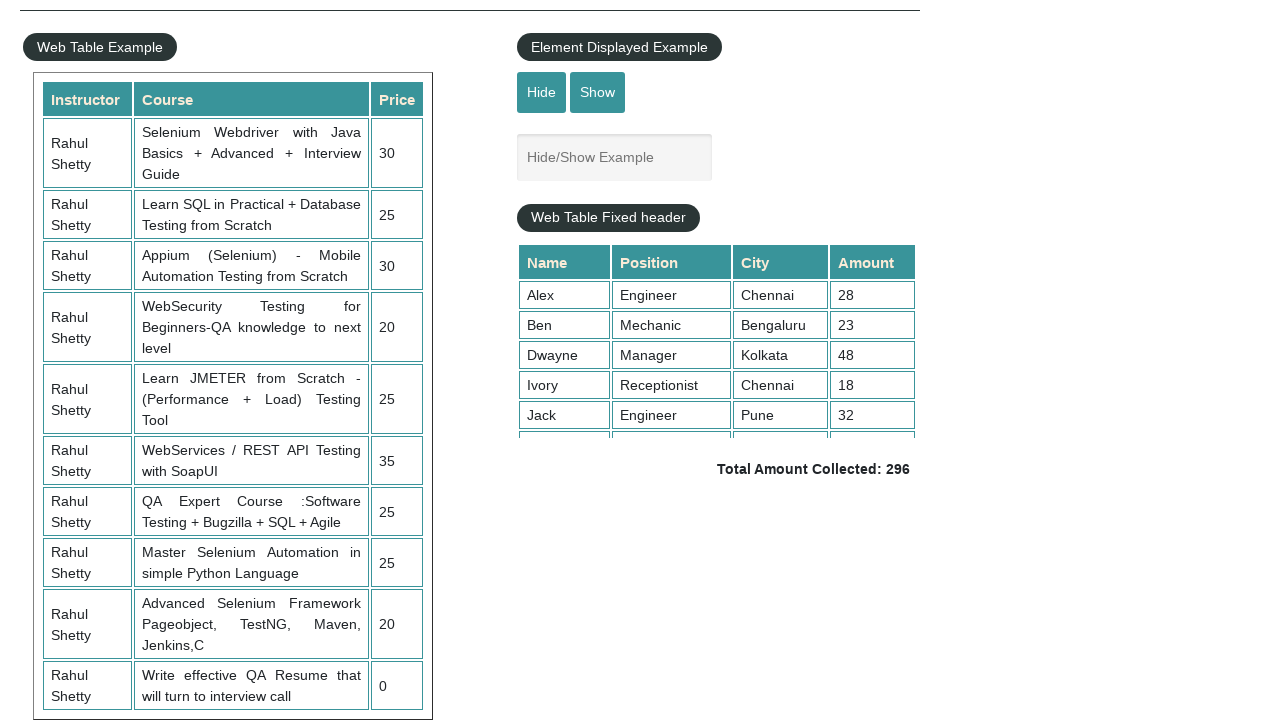

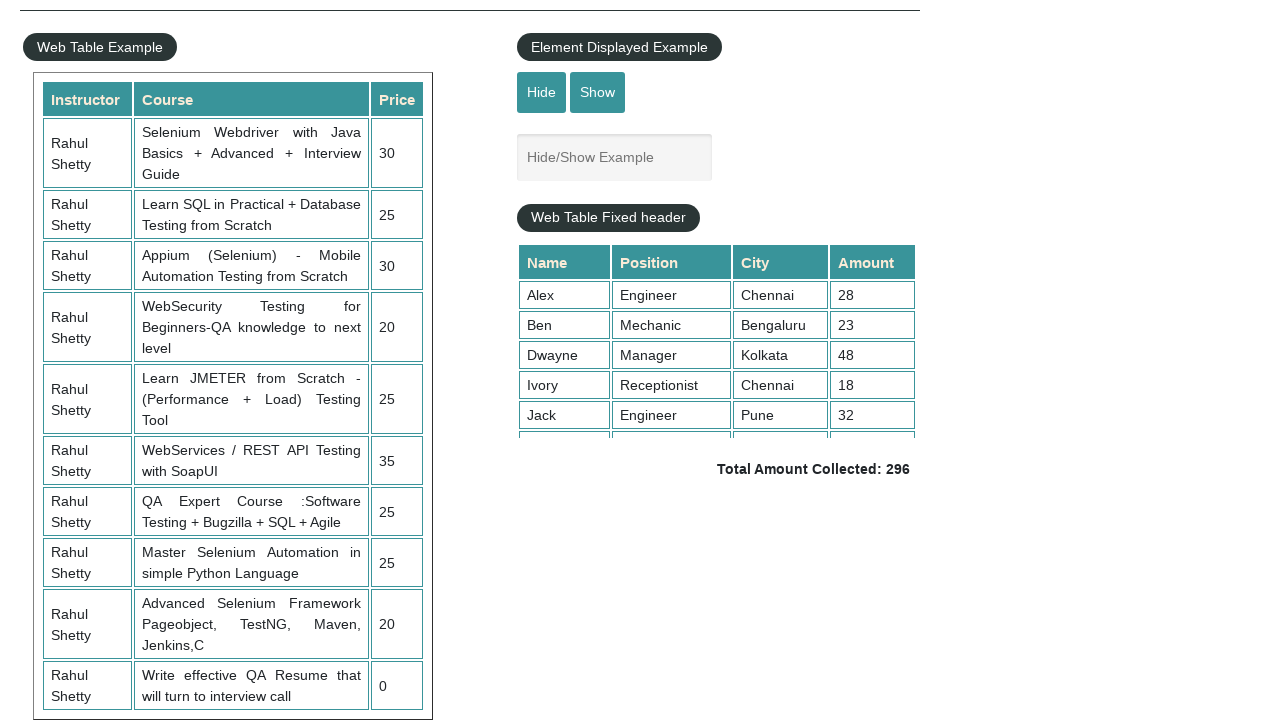